Tests nested iframe handling by clicking a tab to show multiple iframes, then navigating through nested iframes to fill an input field.

Starting URL: https://demo.automationtesting.in/Frames.html

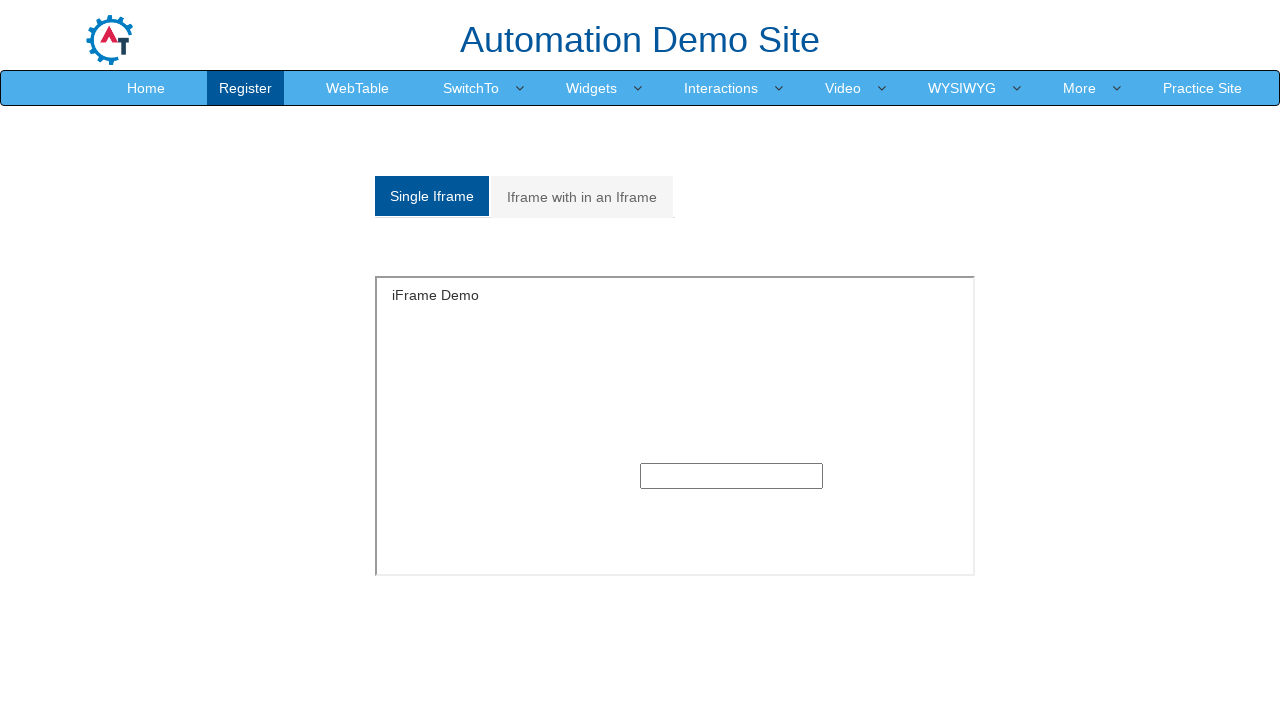

Verified page title is 'Frames'
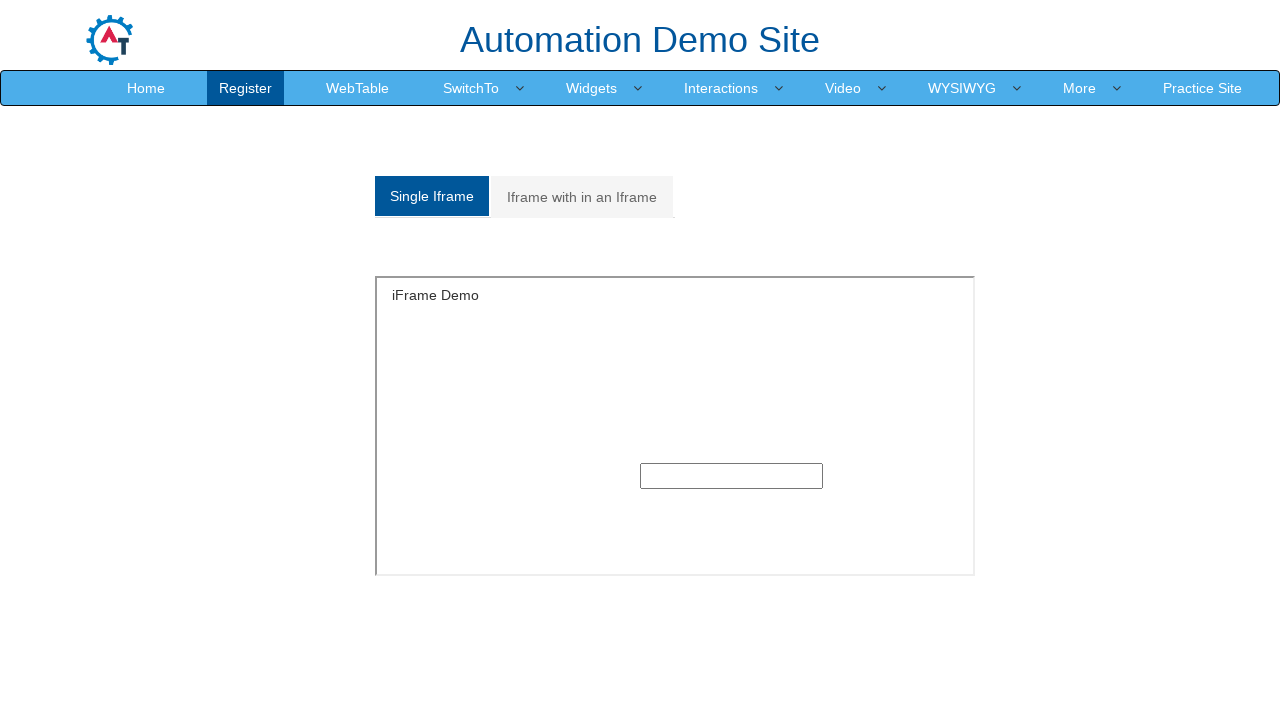

Clicked on 'Iframe with in an Iframe' tab at (582, 197) on a[href^='#M']
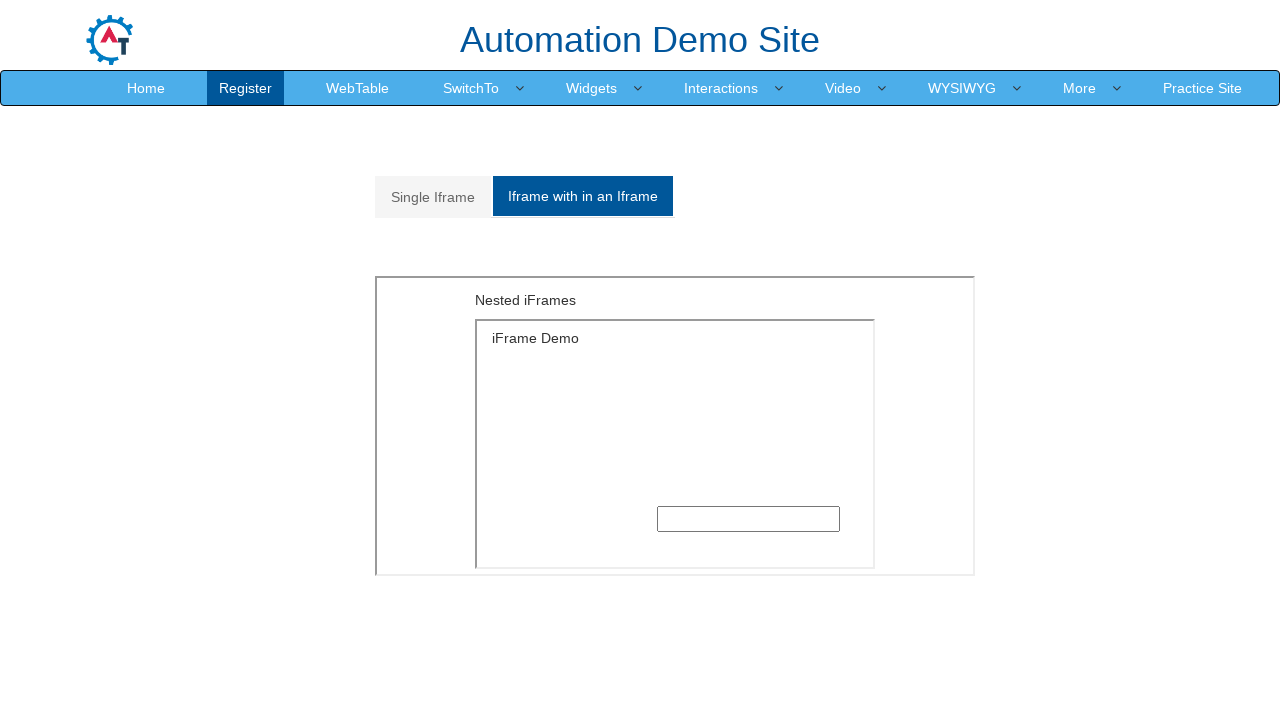

Multiple frames section loaded and visible
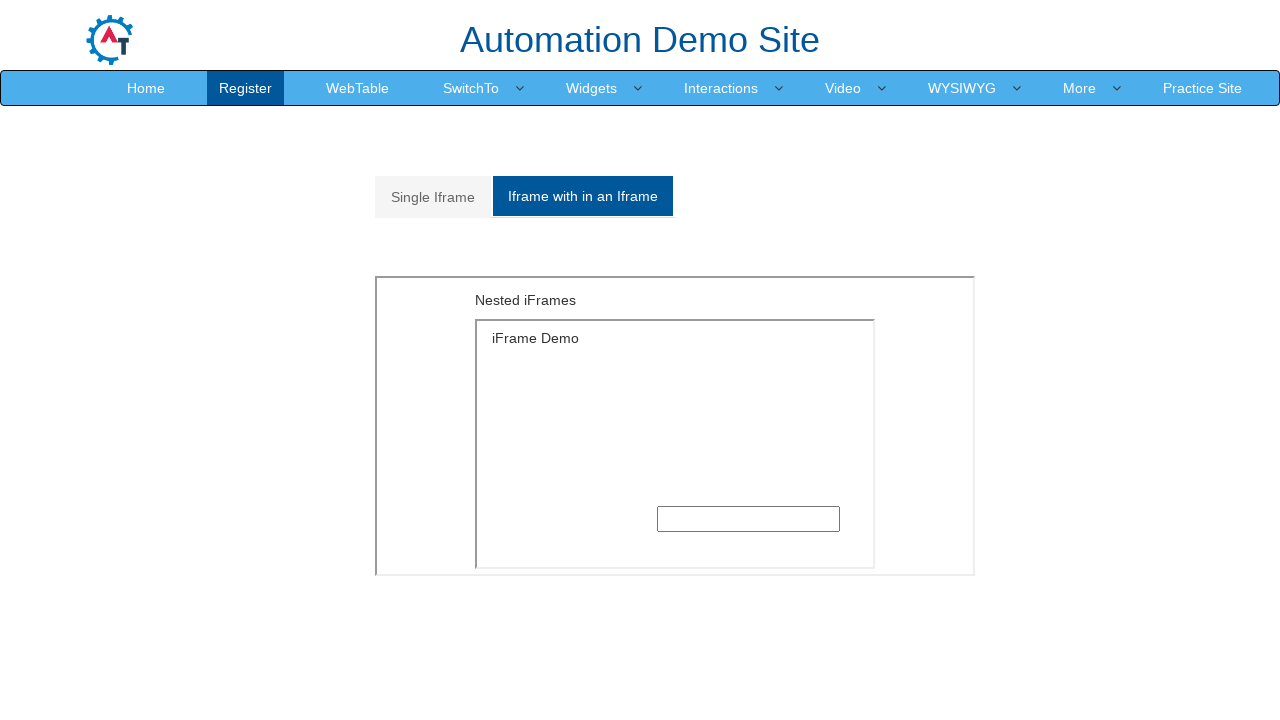

Located outer iframe
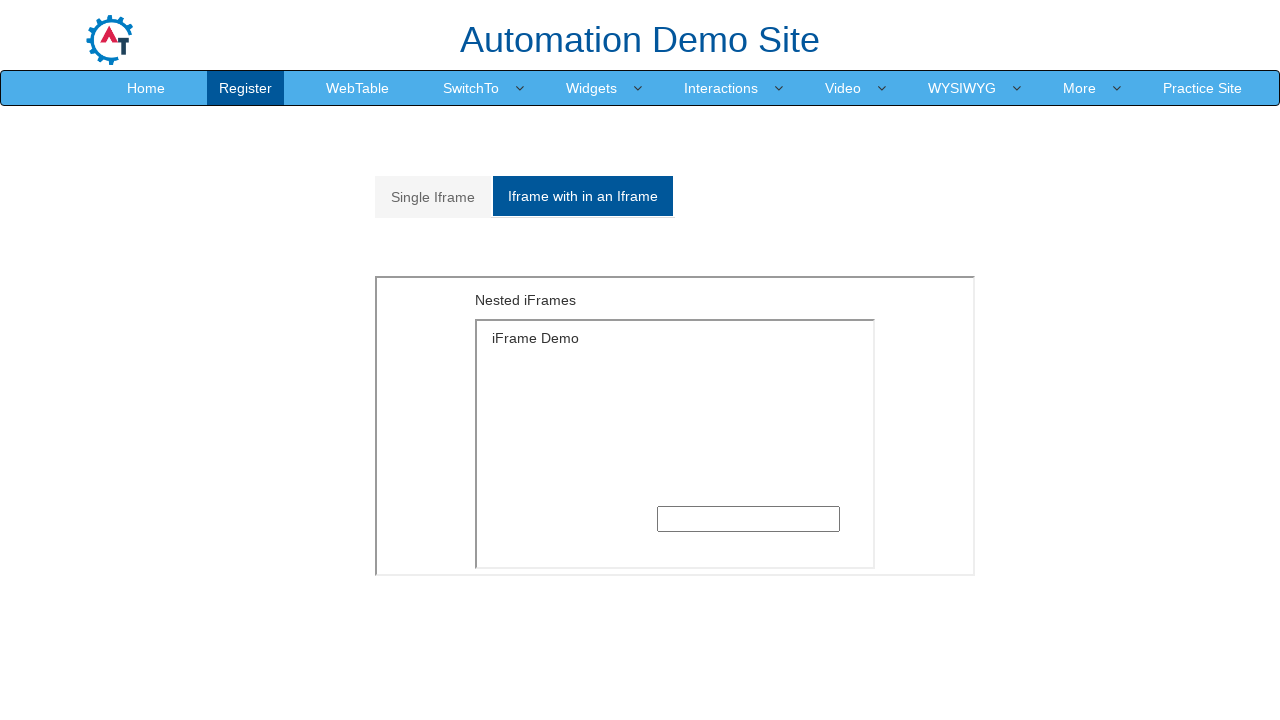

Located inner iframe nested inside outer iframe
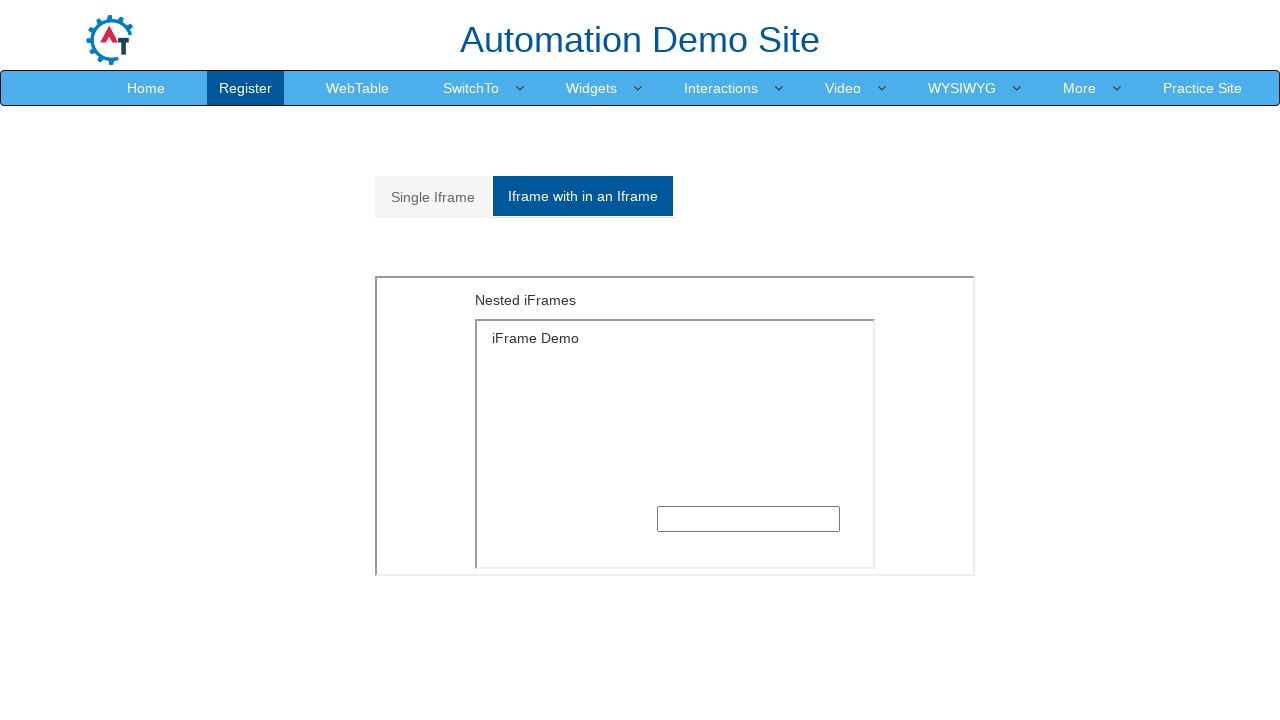

Filled input field in nested iframe with test text on #Multiple > iframe >> nth=0 >> internal:control=enter-frame >> iframe >> nth=0 >
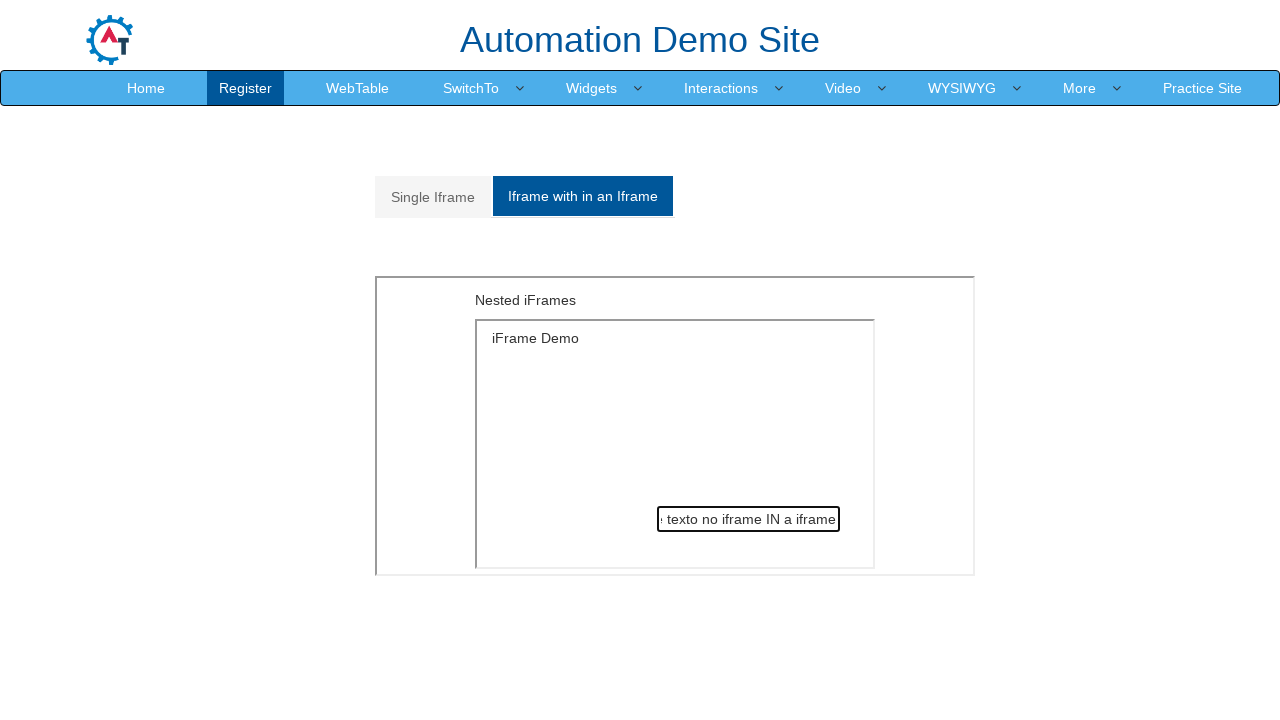

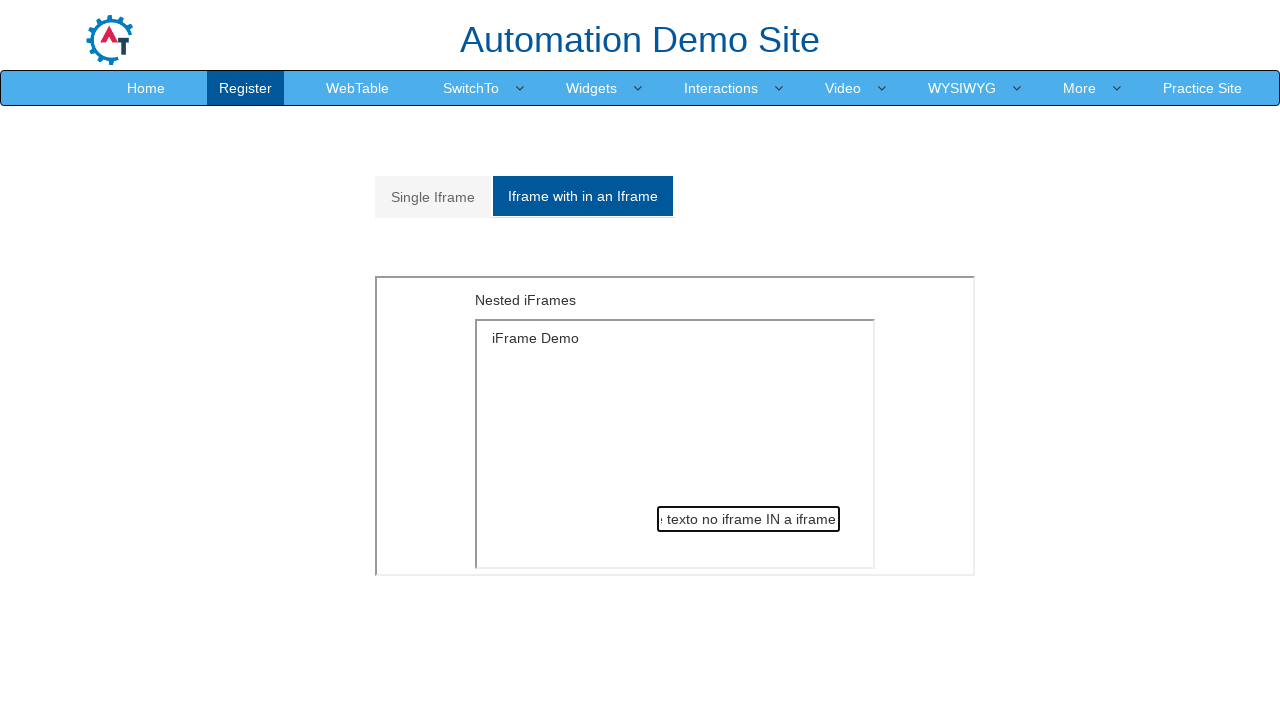